Tests that the "No" radio button is disabled and cannot be selected

Starting URL: https://demoqa.com/radio-button

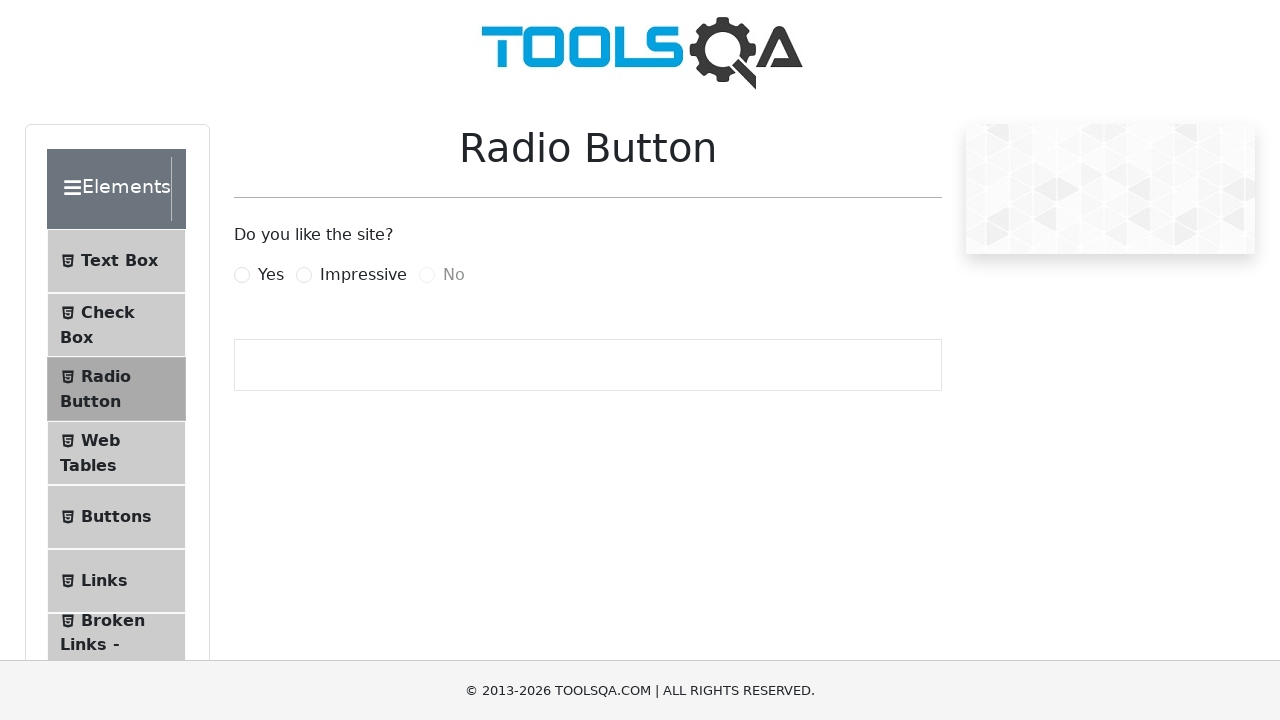

Navigated to radio button test page at https://demoqa.com/radio-button
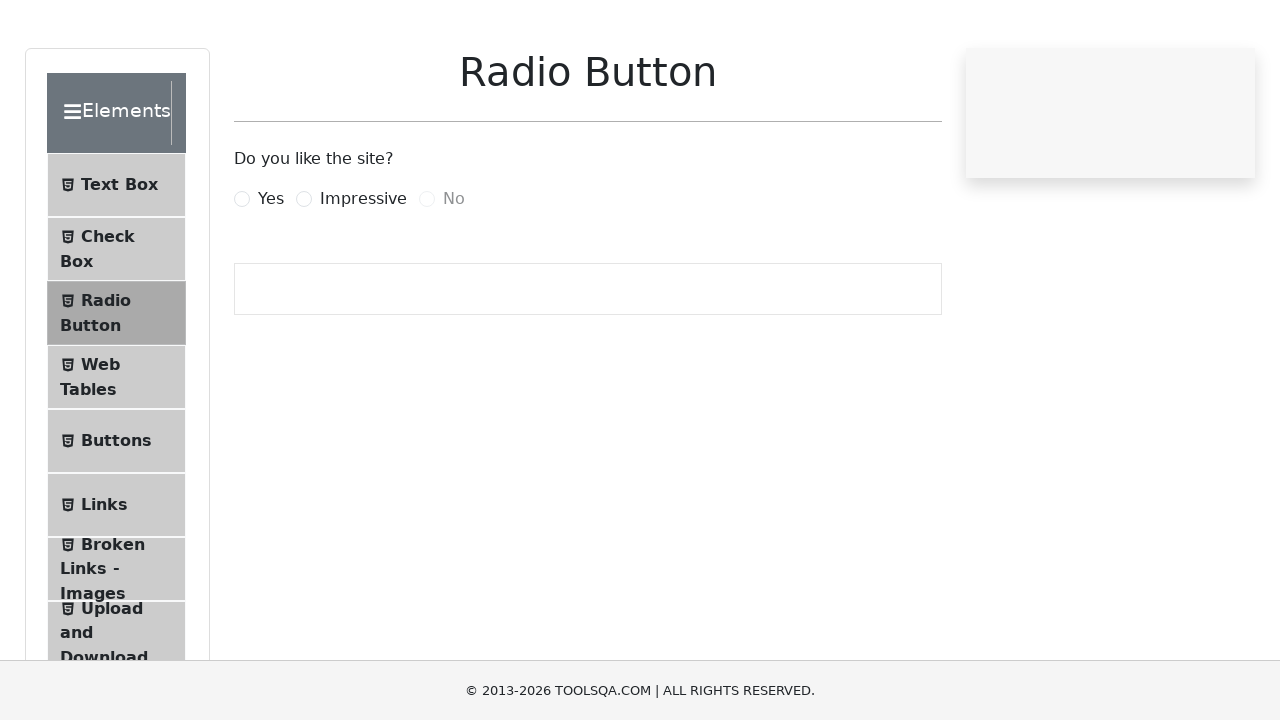

Verified that the 'No' radio button is disabled
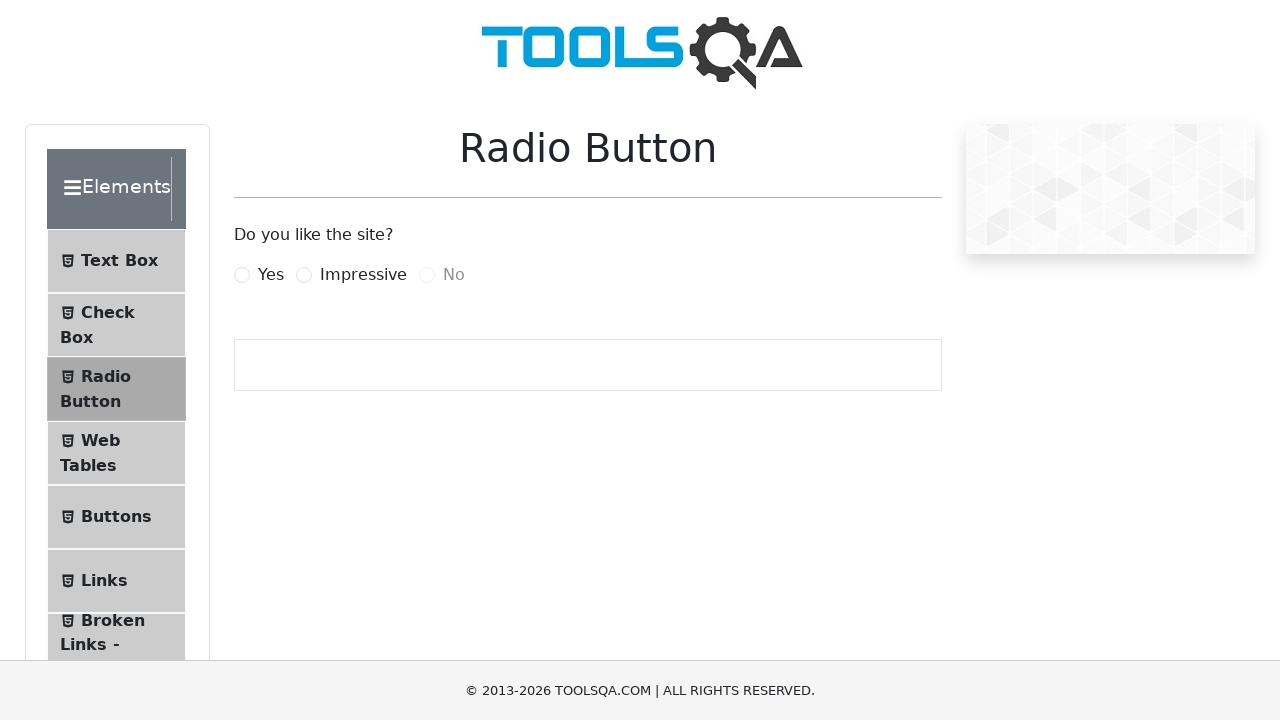

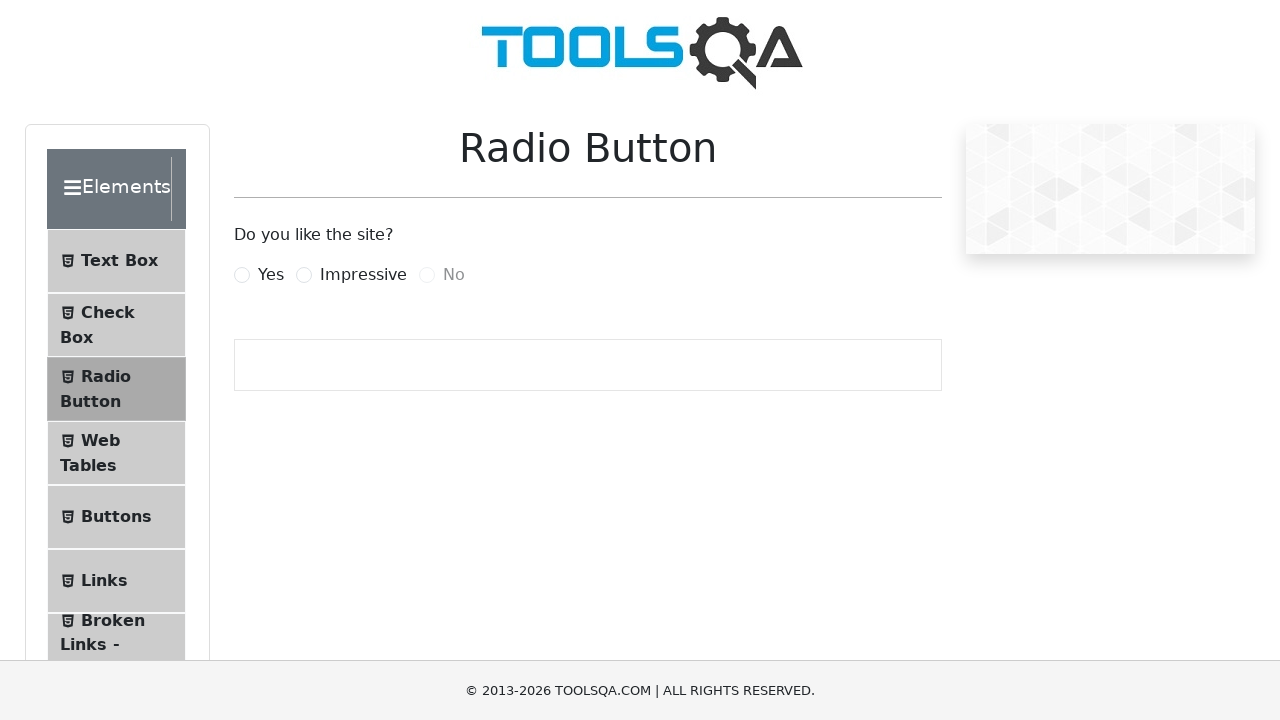